Navigates to a form page and clicks on a radio button option

Starting URL: https://automationtesting.co.uk/dropdown.html

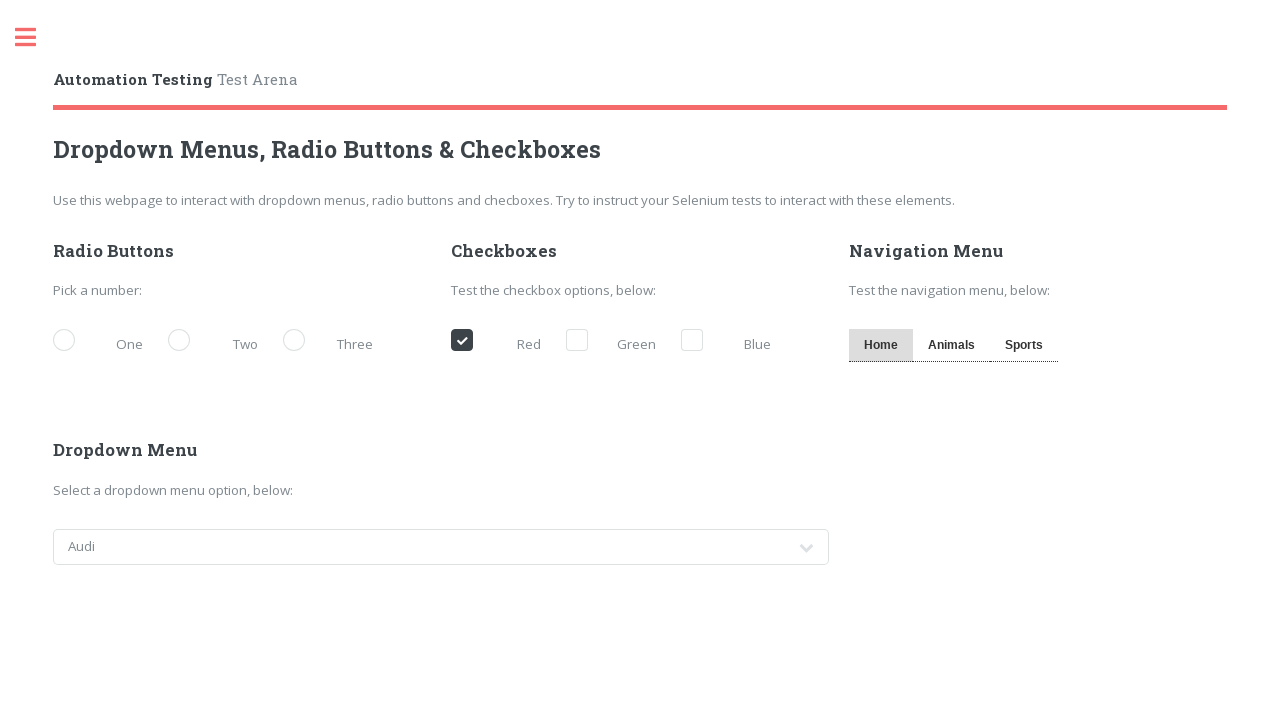

Clicked on radio button option at (218, 342) on .inner > div:nth-of-type(1) > div:nth-of-type(1) > div:nth-of-type(2) > label
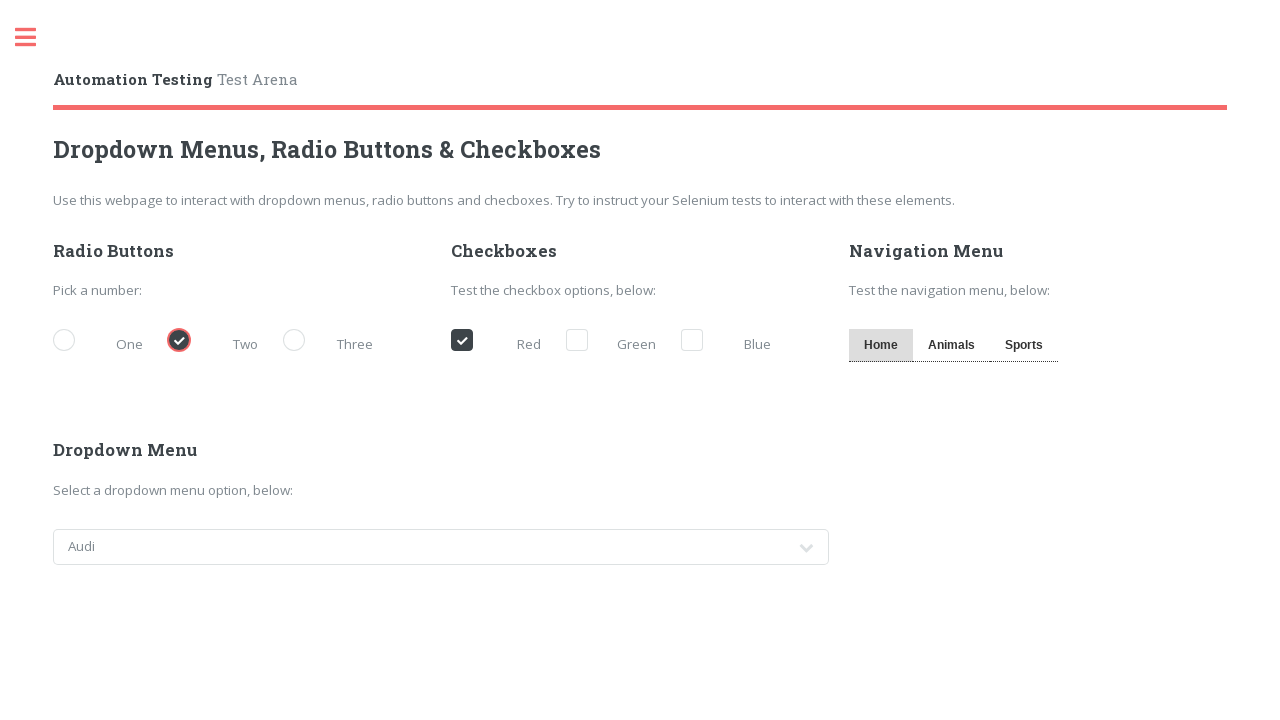

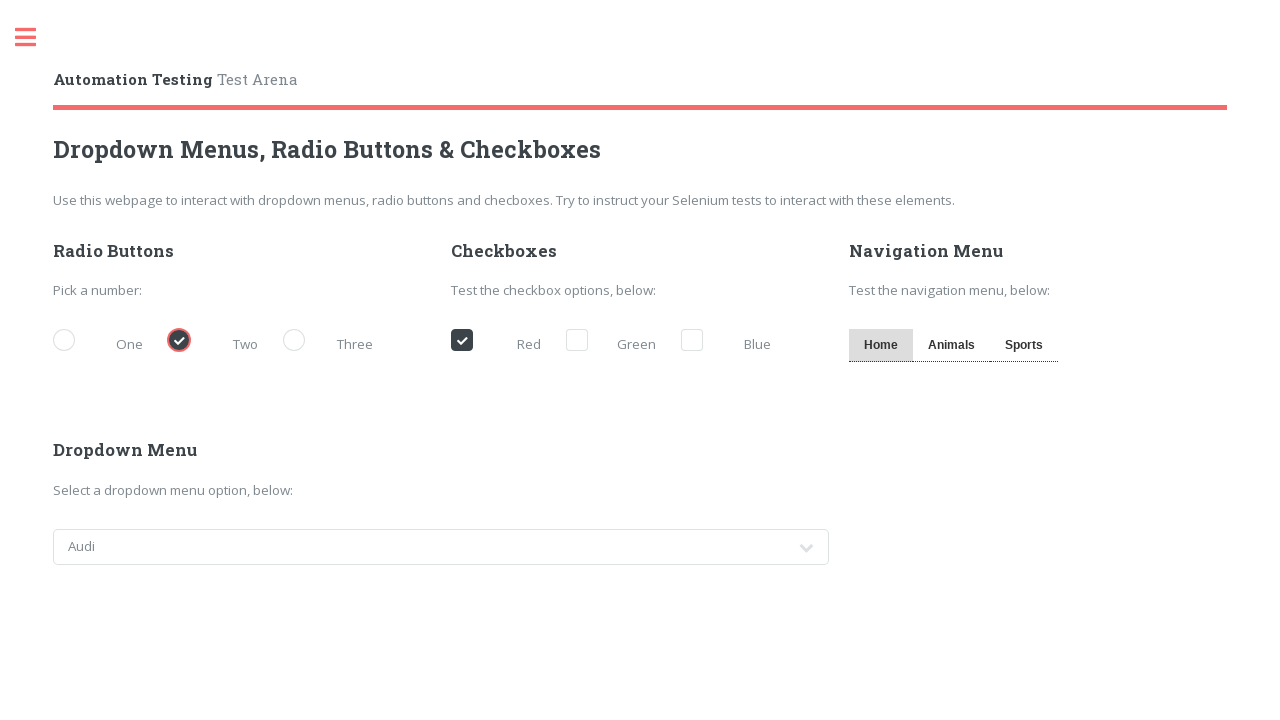